Tests the Text Box form by filling all fields and verifying the name is displayed correctly in the output.

Starting URL: https://demoqa.com/

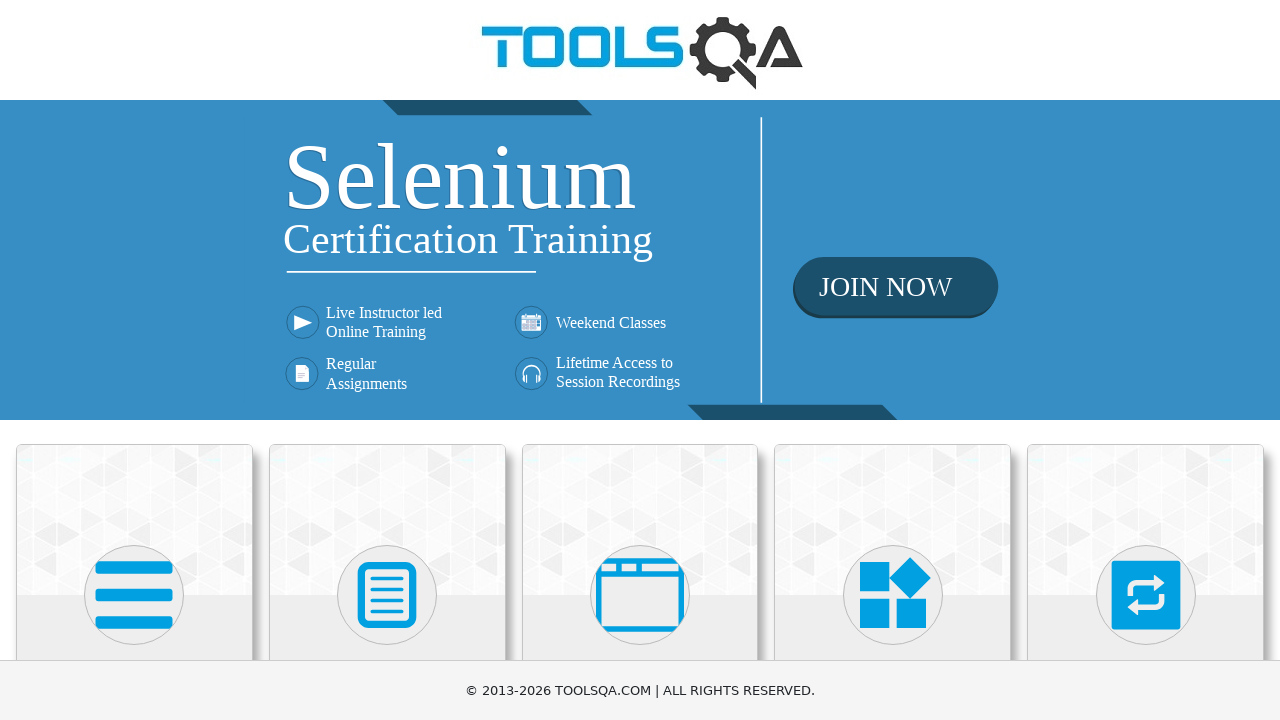

Clicked on Elements heading at (134, 360) on xpath=(//h5)[1]
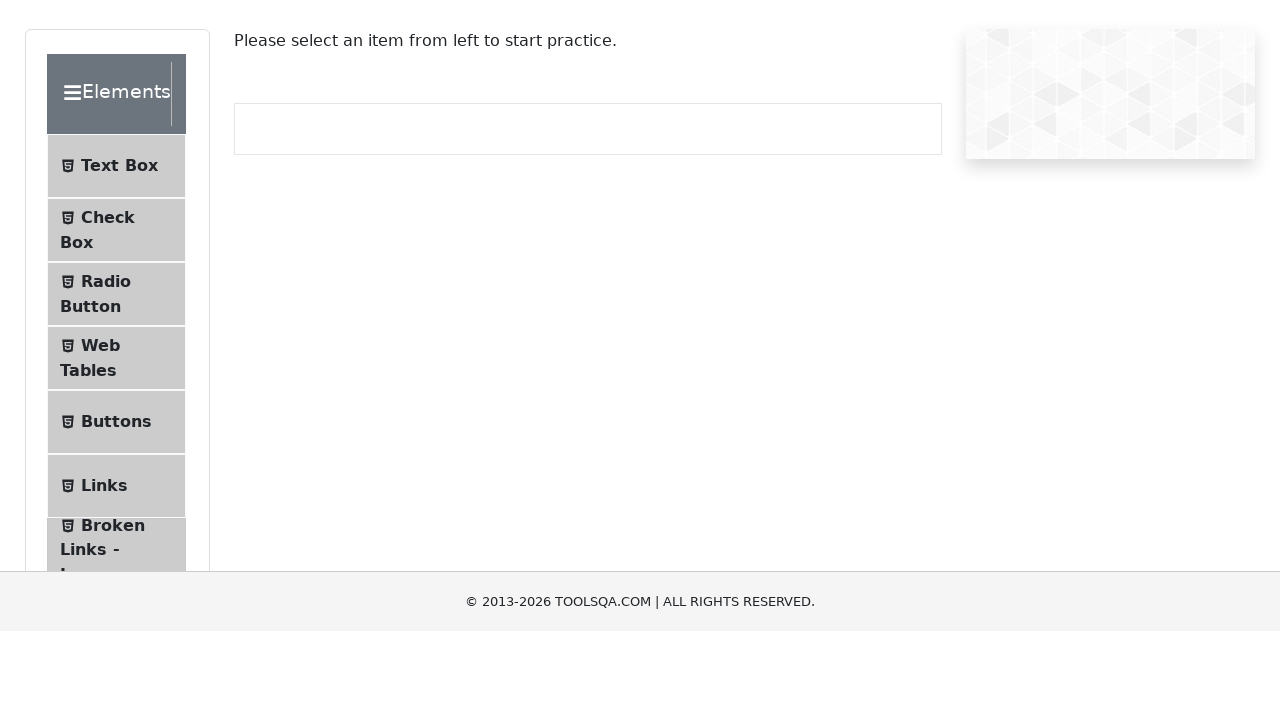

Clicked on Text Box menu item at (119, 261) on xpath=//span[text()='Text Box']
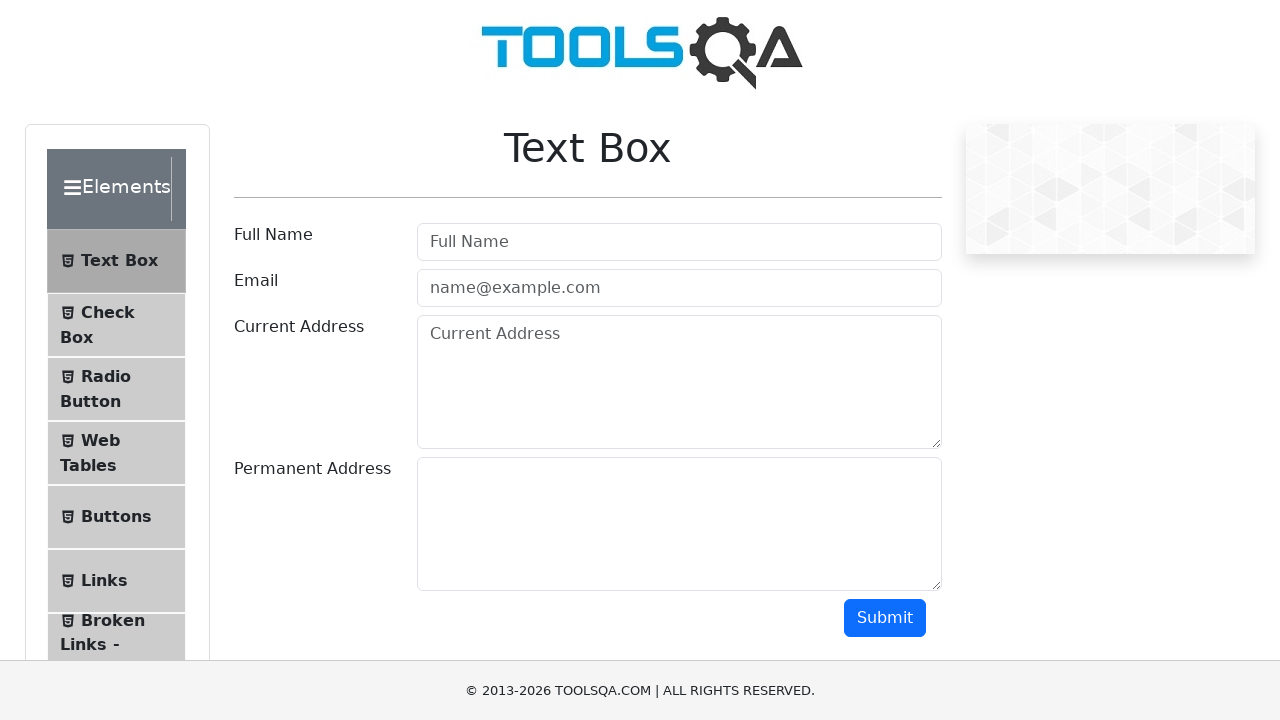

Filled username field with 'Sam Don' on #userName
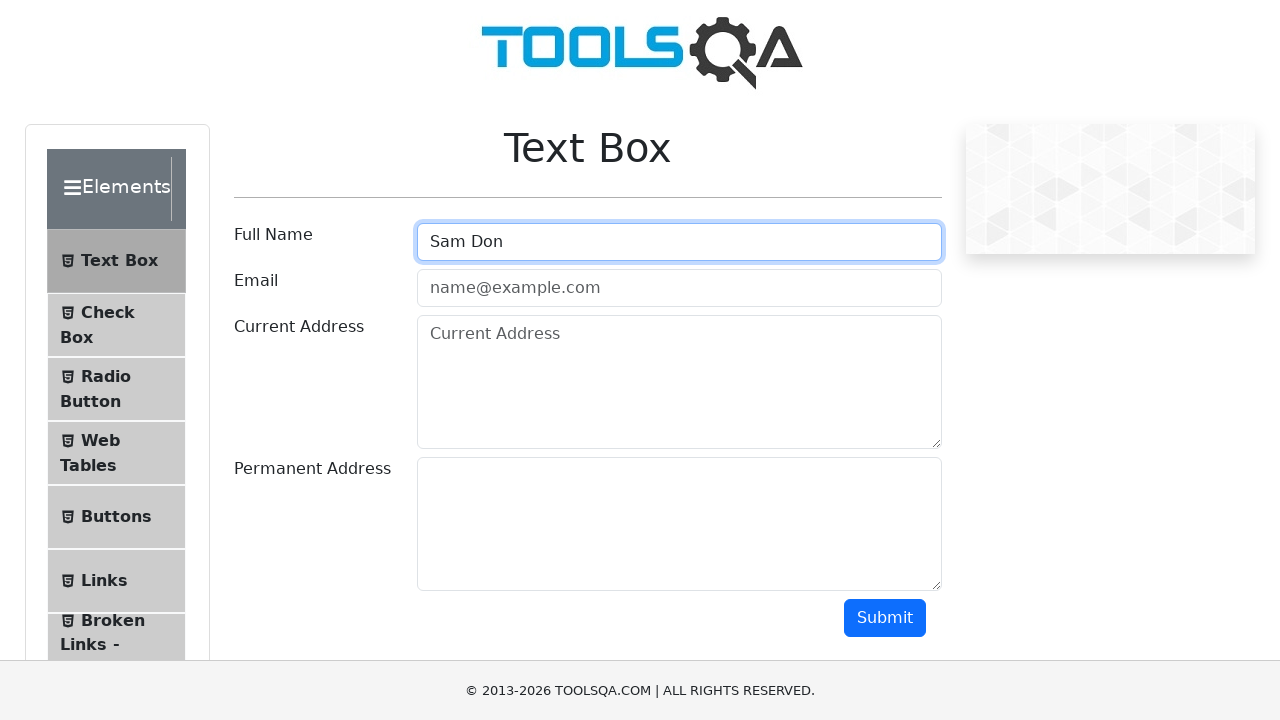

Filled email field with 'sam@gmail.com' on #userEmail
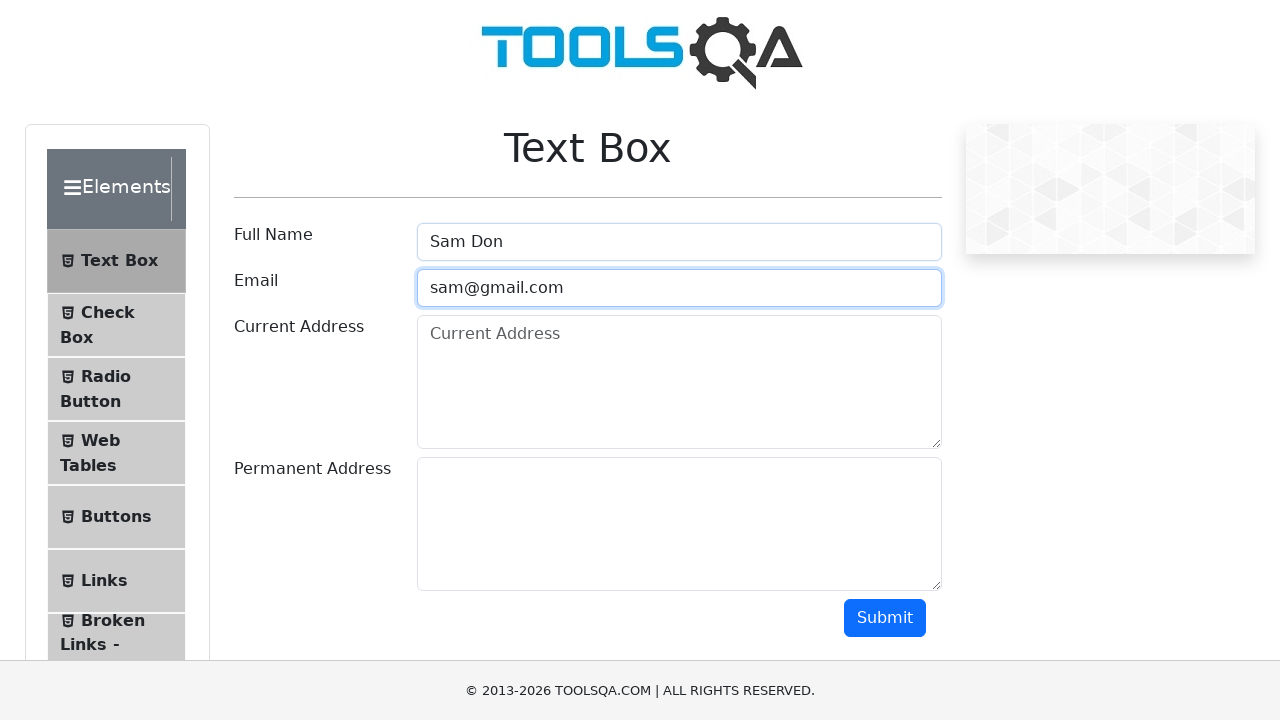

Filled current address field with '123 My Road' on #currentAddress
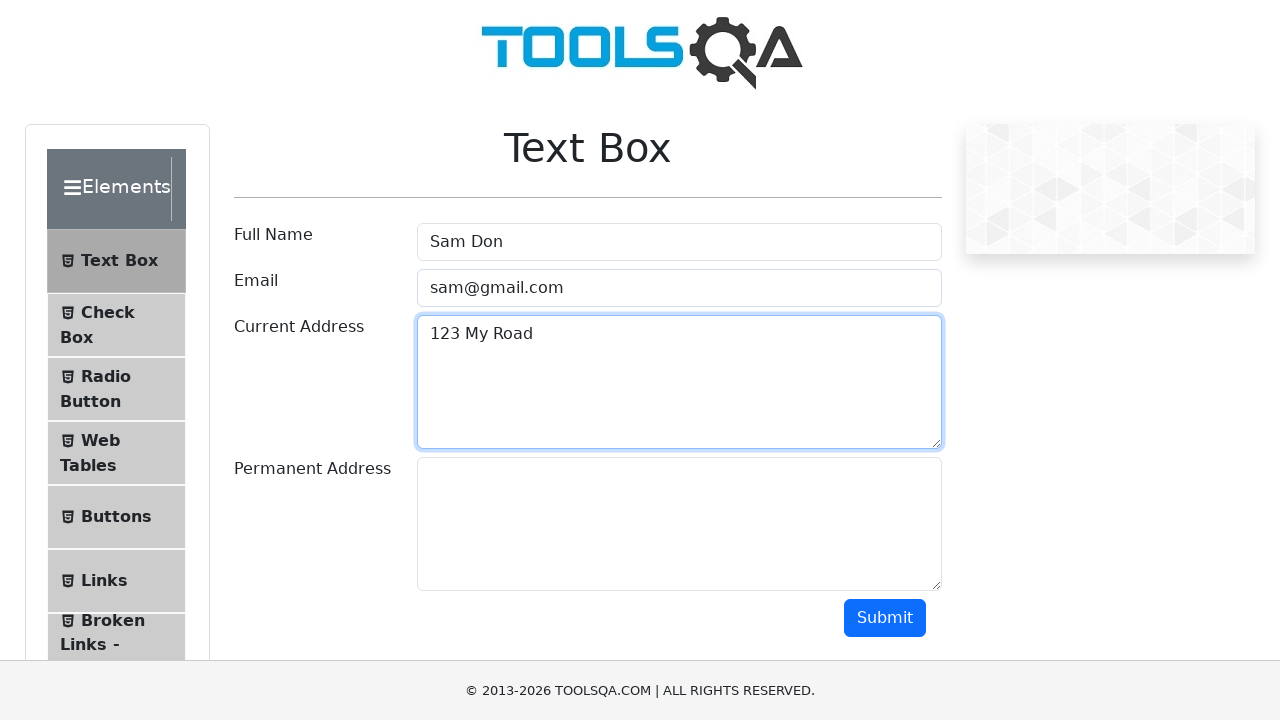

Filled permanent address field with '1256 S Loop' on #permanentAddress
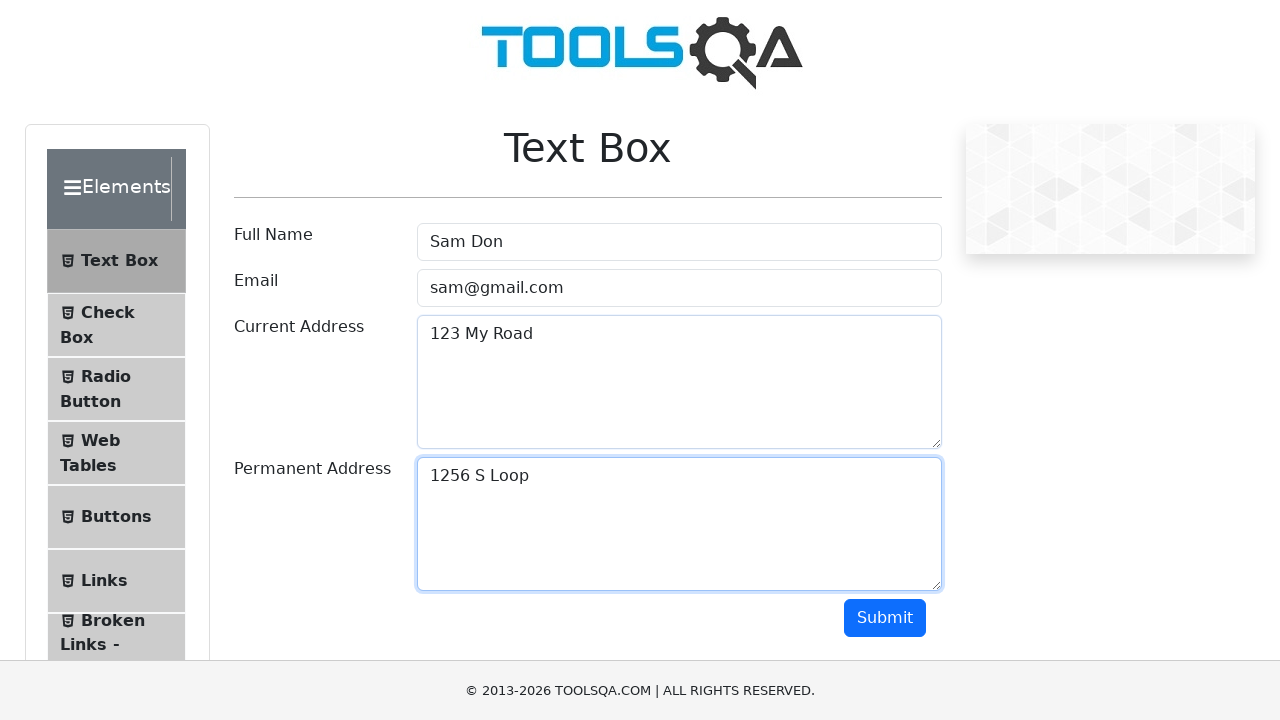

Clicked submit button at (885, 618) on #submit
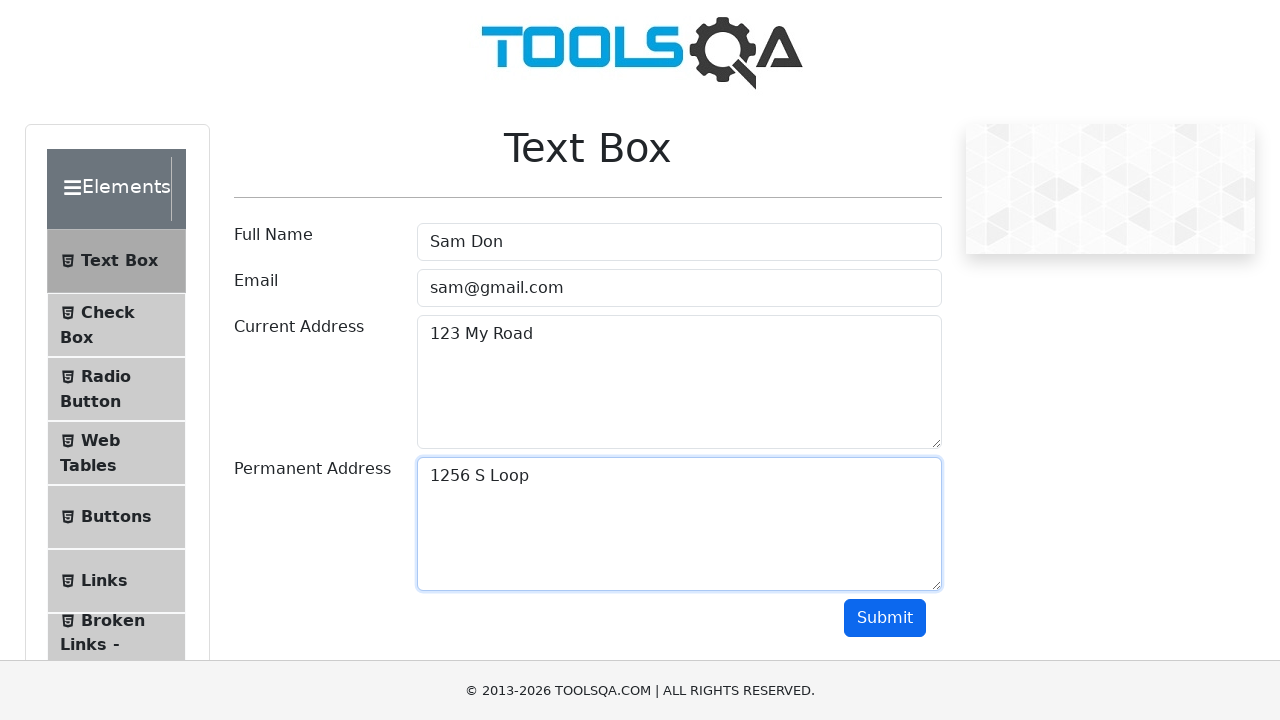

Output name field appeared after form submission
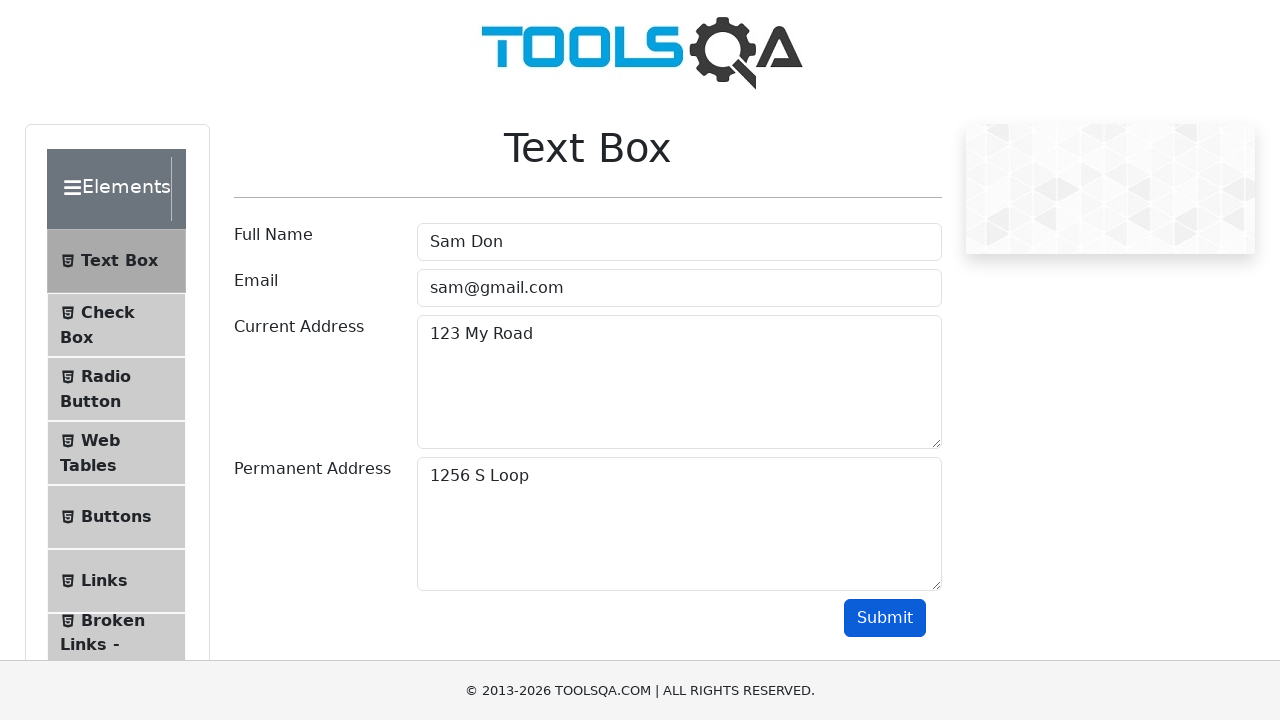

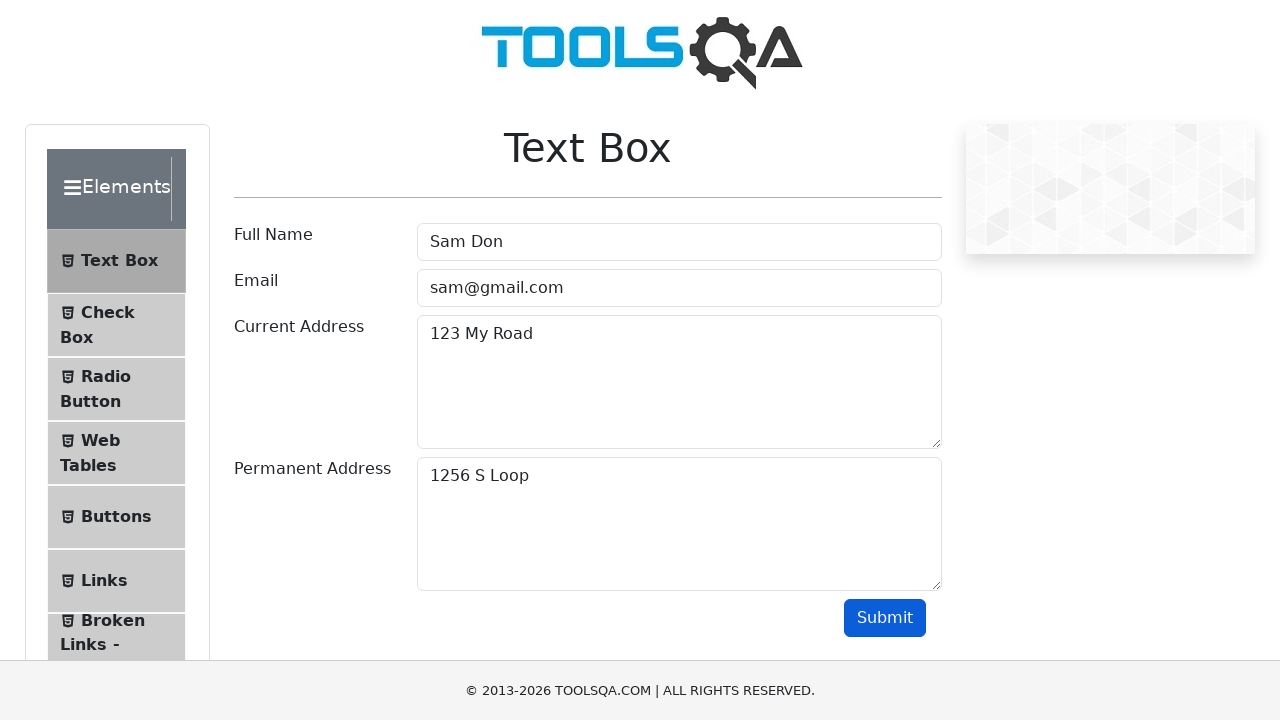